Tests jQuery UI menu navigation by clicking through nested menu items and verifying each submenu appears correctly.

Starting URL: http://the-internet.herokuapp.com/

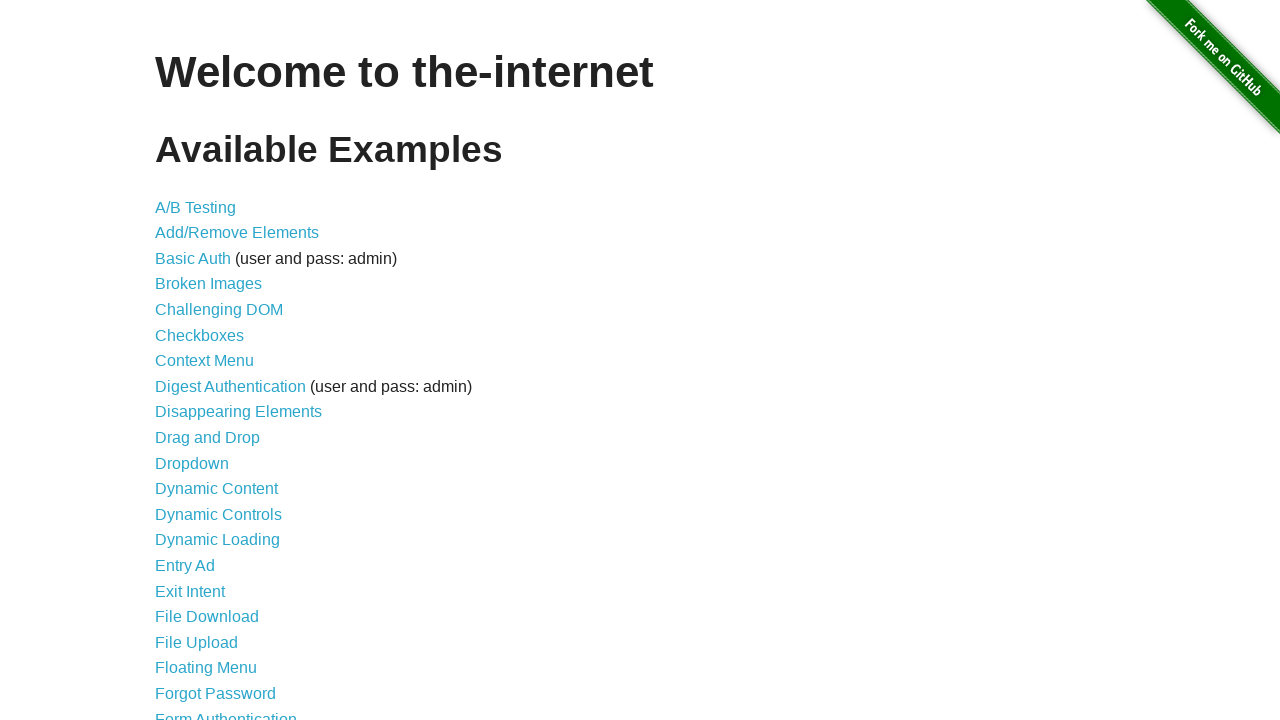

Clicked on 'JQuery UI Menus' link at (216, 360) on xpath=//*[contains(text(), 'JQuery UI Menus')]
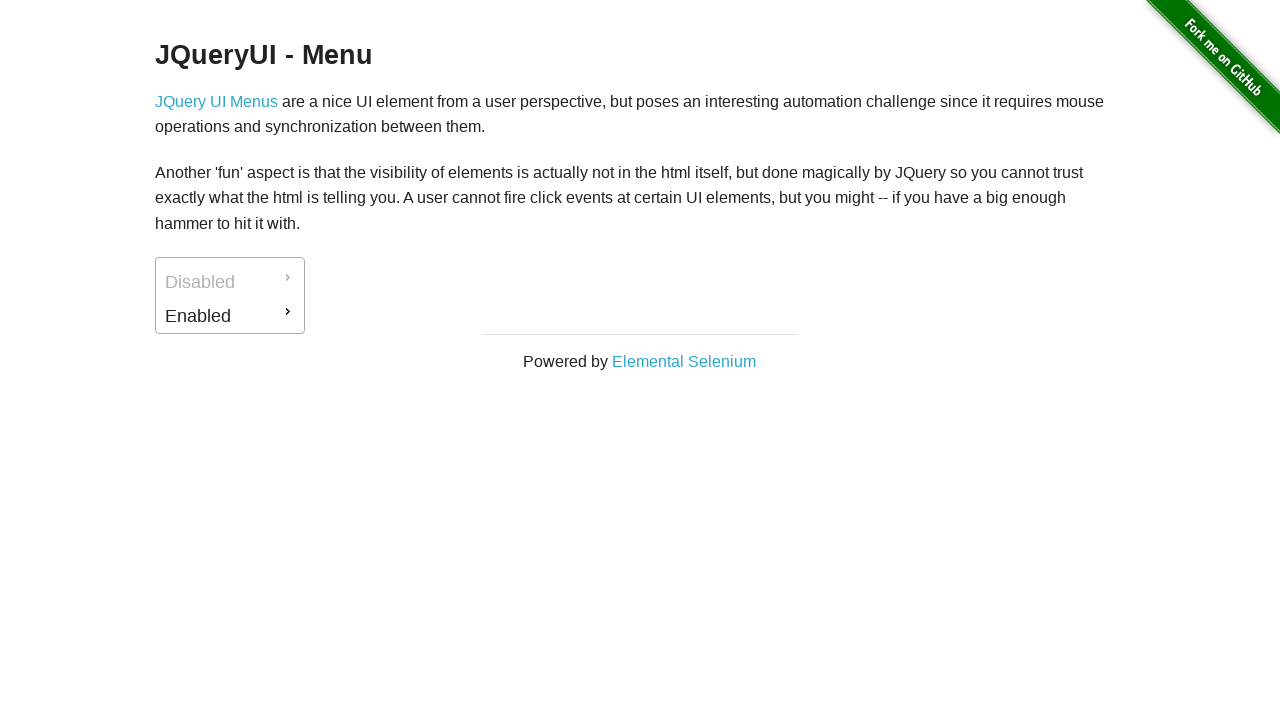

Clicked on first menu item (Enabled) at (230, 316) on #ui-id-2
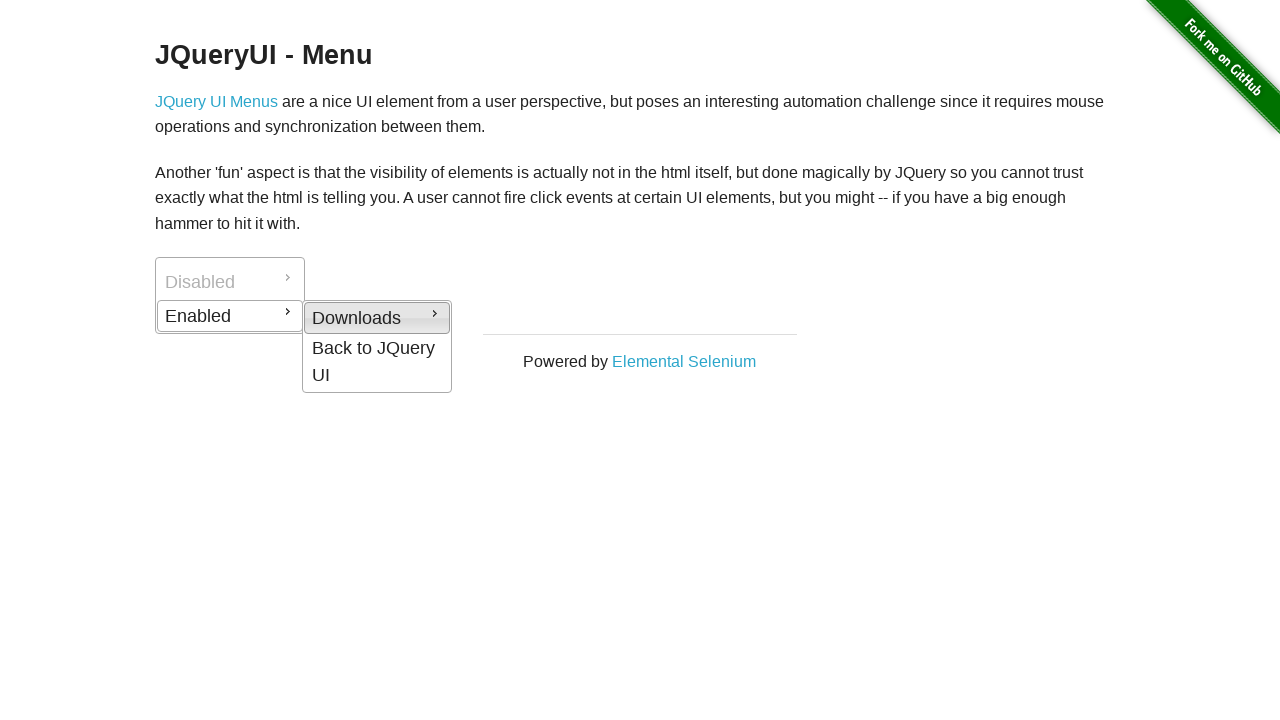

Submenu appeared with id #ui-id-4
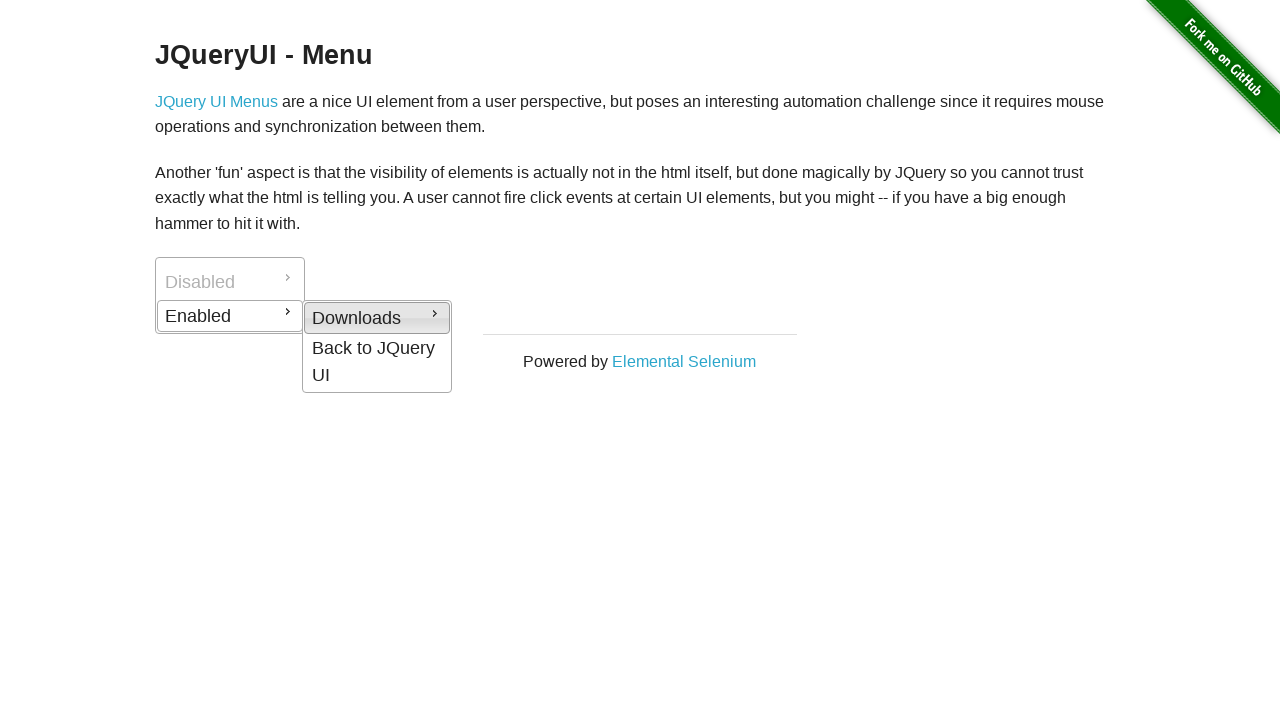

Clicked on submenu item (Downloads) at (377, 318) on #ui-id-4
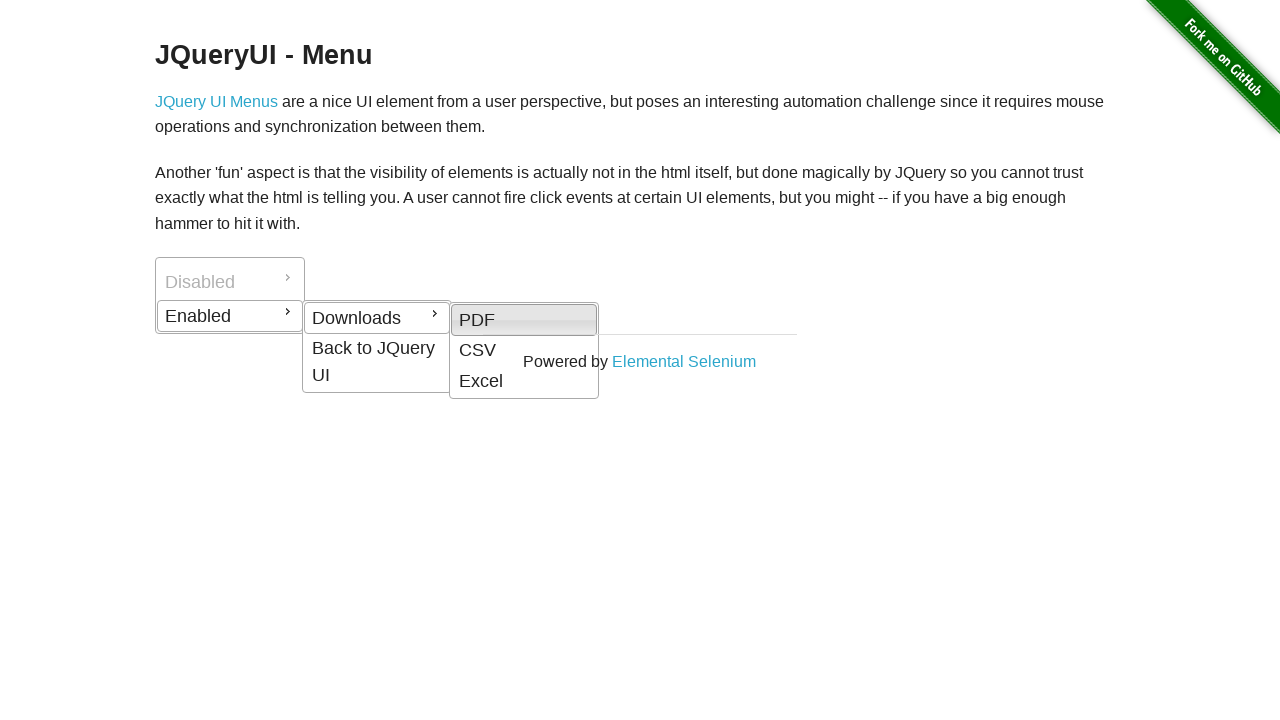

Nested submenu appeared with id #ui-id-6
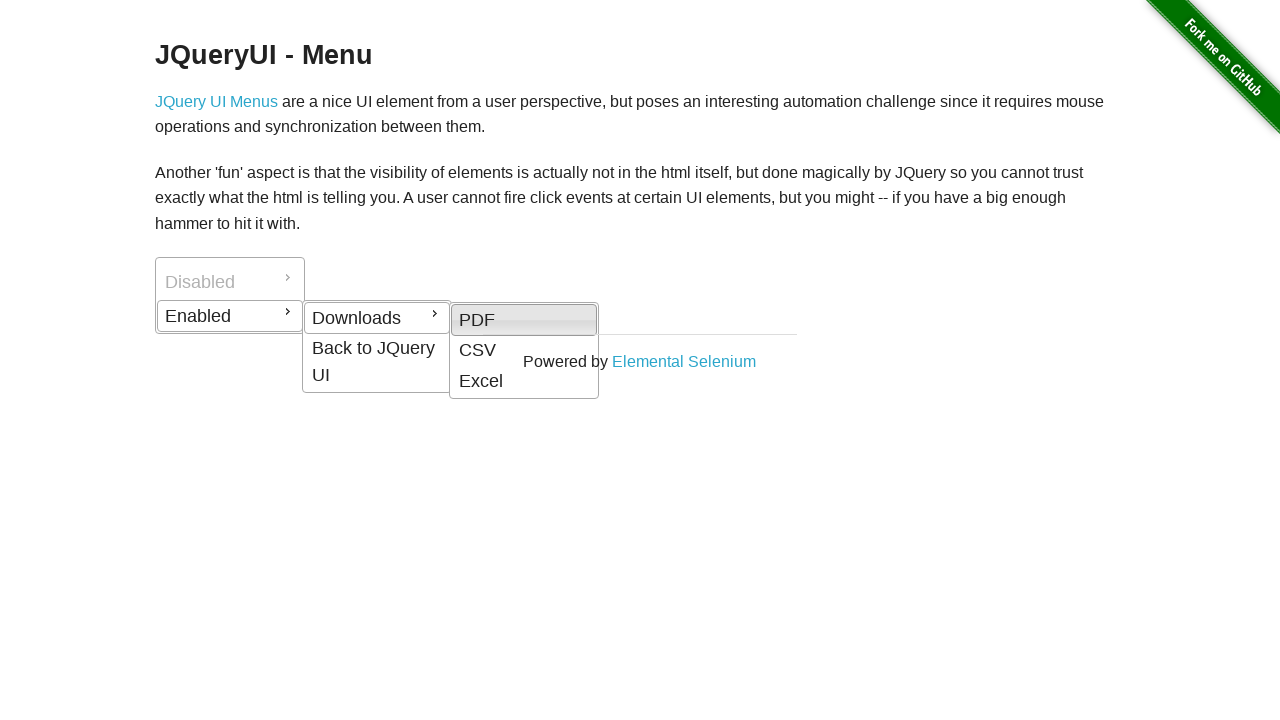

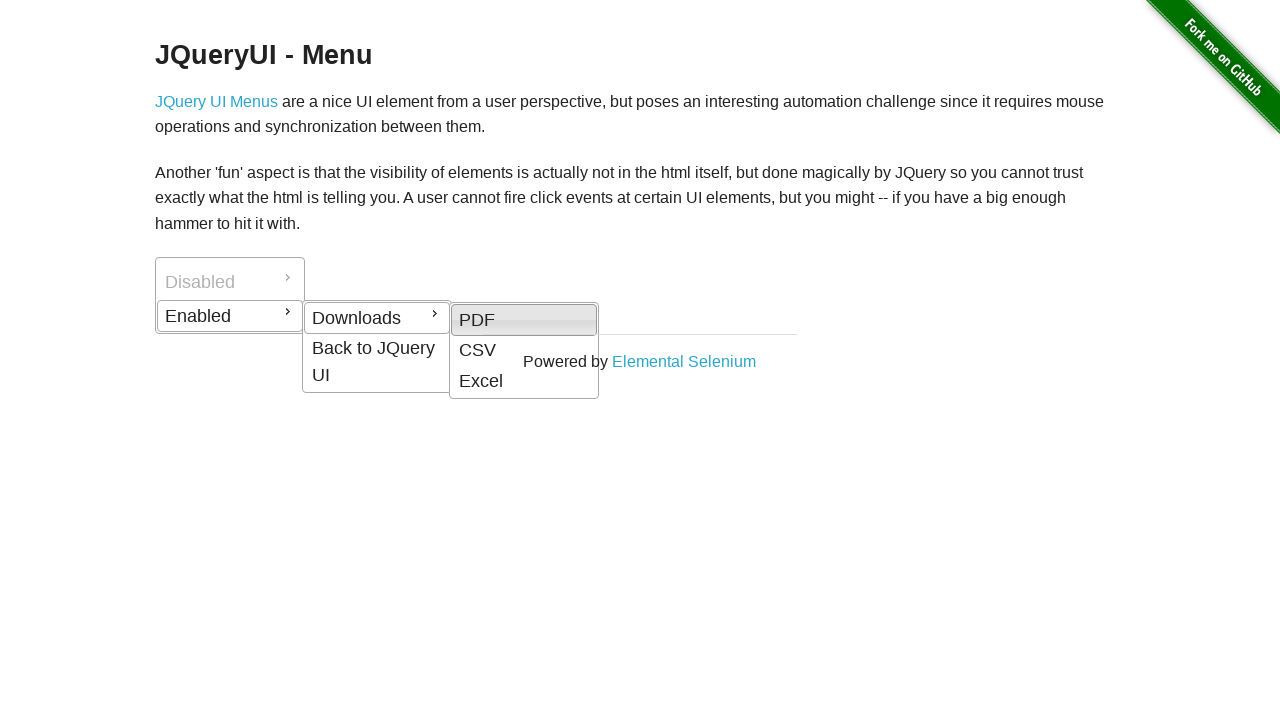